Tests the GitHub repository link opens a popup with the correct repository information

Starting URL: https://playwright.dev/

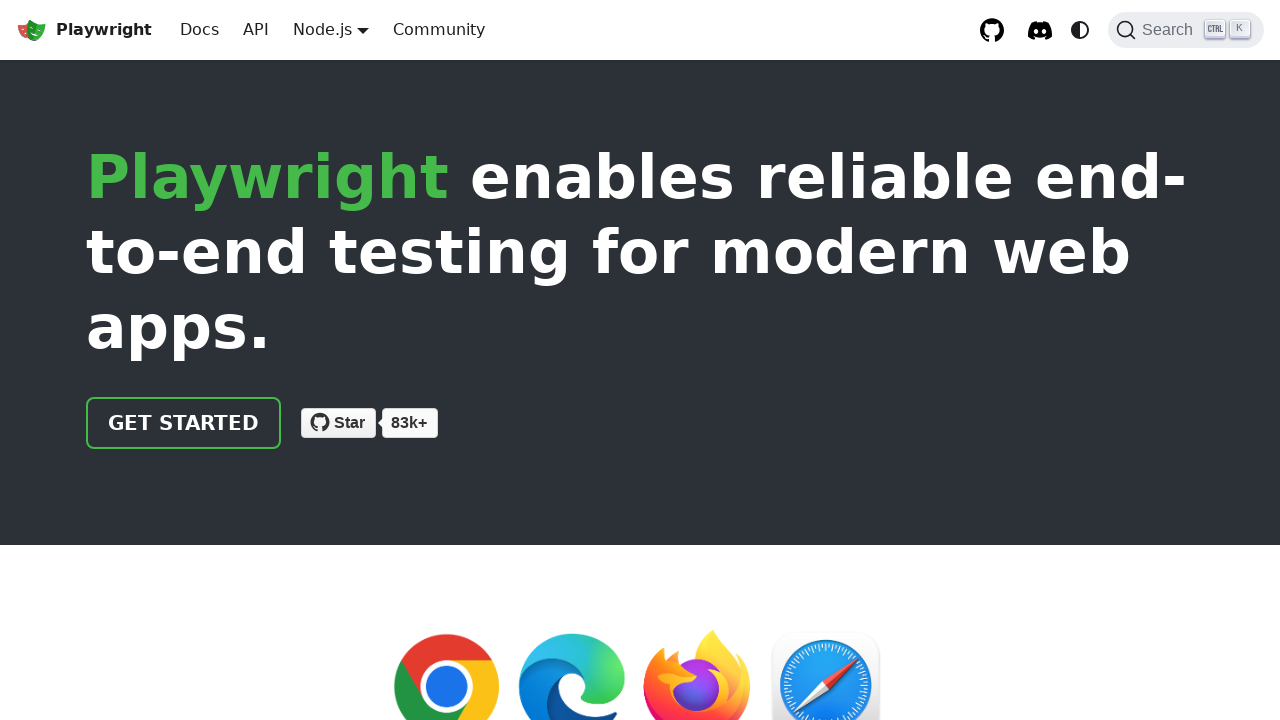

Clicked GitHub repository link and popup opened at (992, 30) on internal:role=link[name="GitHub repository"i]
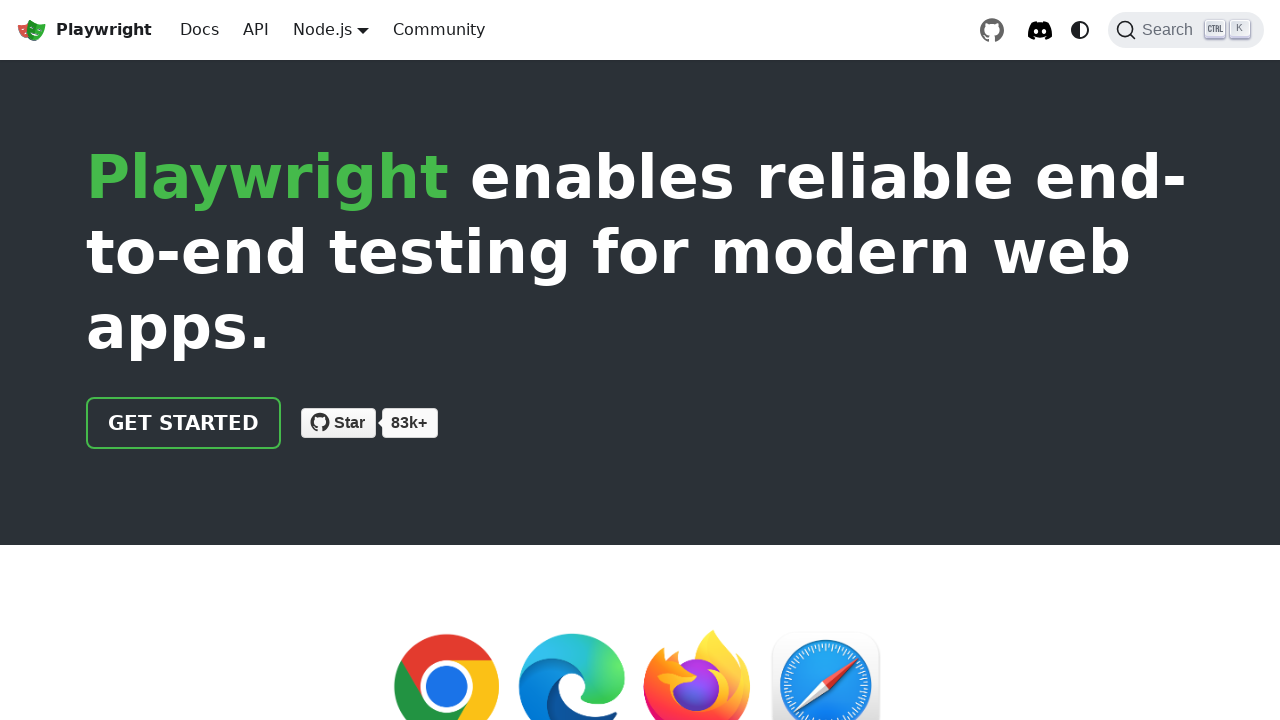

Captured GitHub popup page object
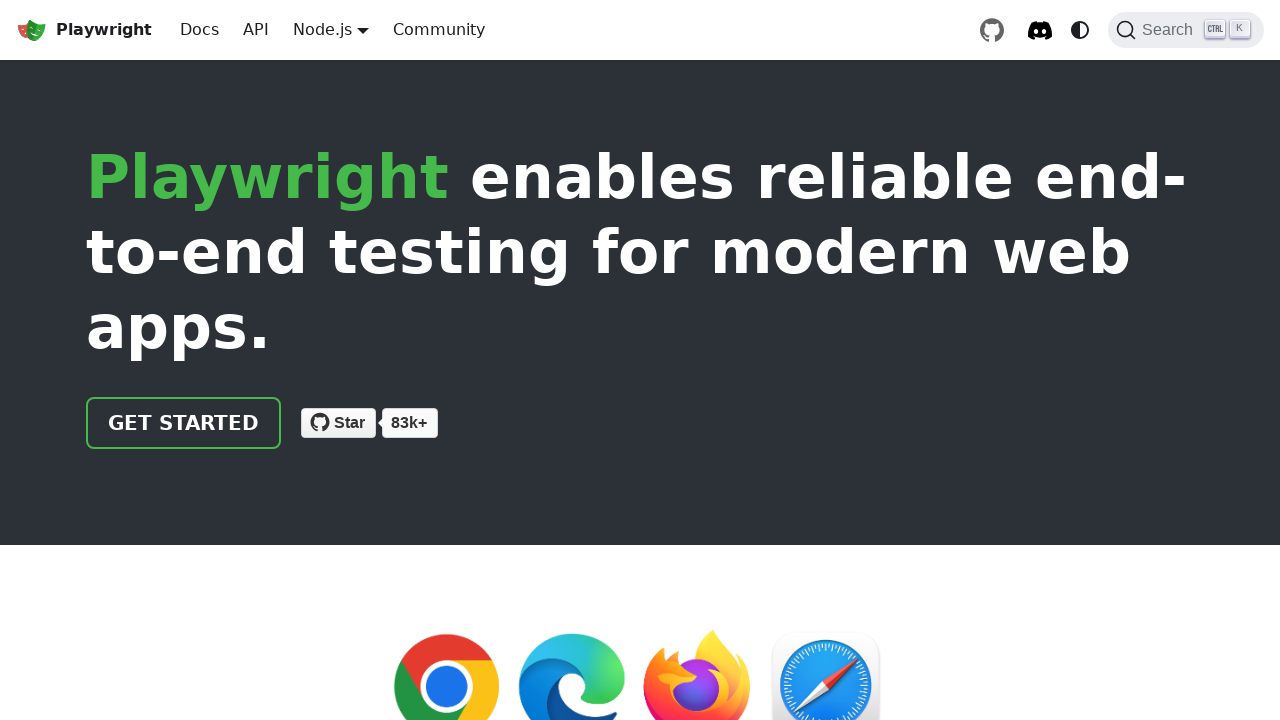

Verified repository header displays 'microsoft / playwright Public'
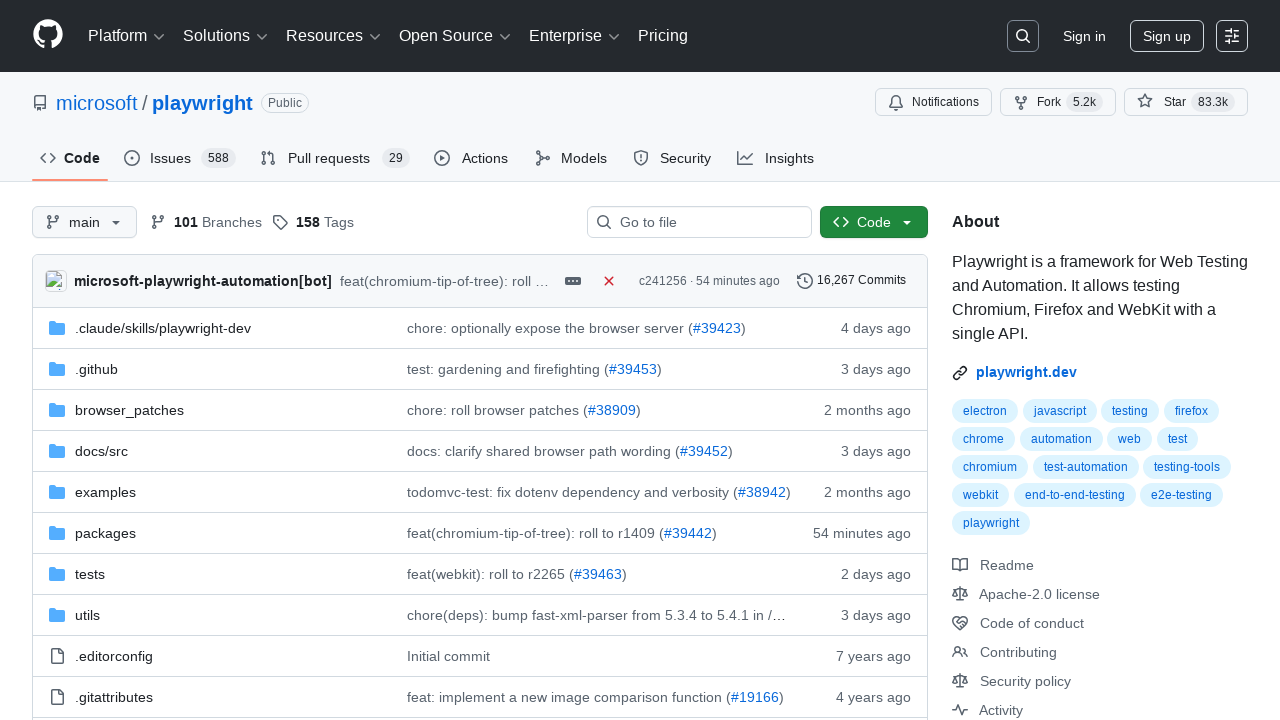

Verified .github directory link is visible on GitHub repository page
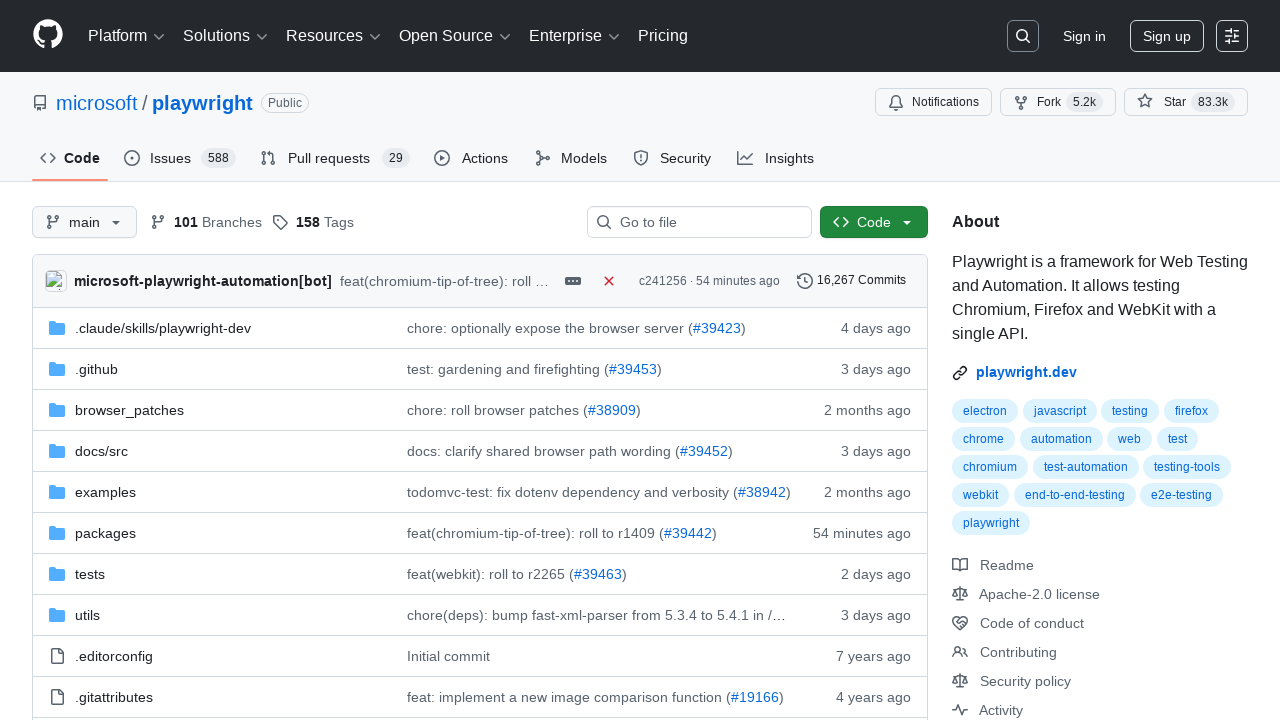

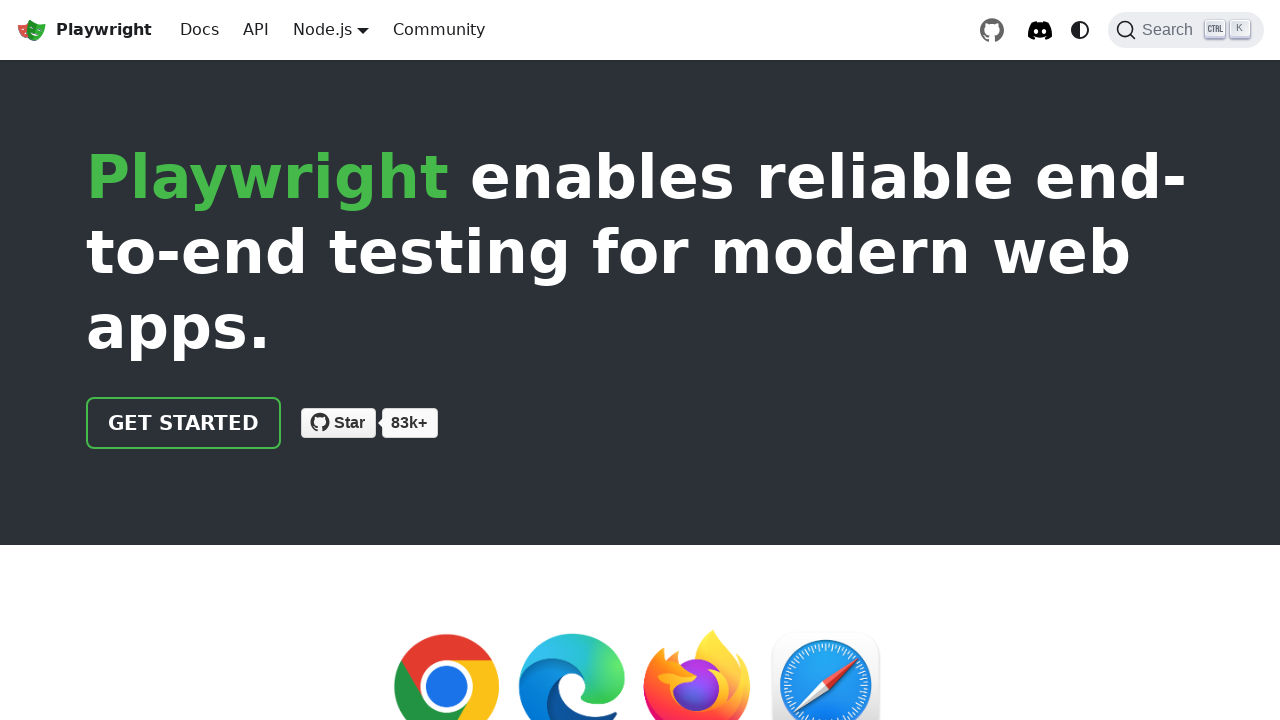